Tests mouse hover functionality by hovering over a button and clicking the Reload link that appears

Starting URL: https://www.rahulshettyacademy.com/AutomationPractice/

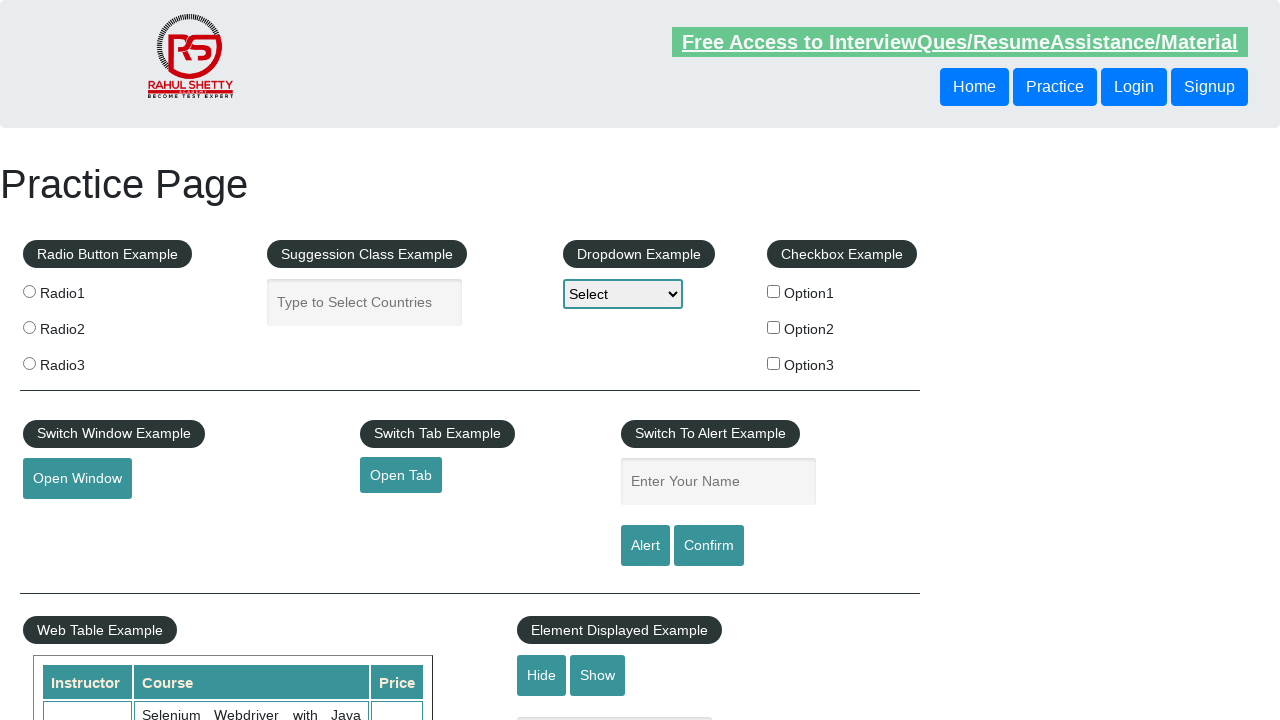

Hovered over the mouse hover button at (83, 361) on #mousehover
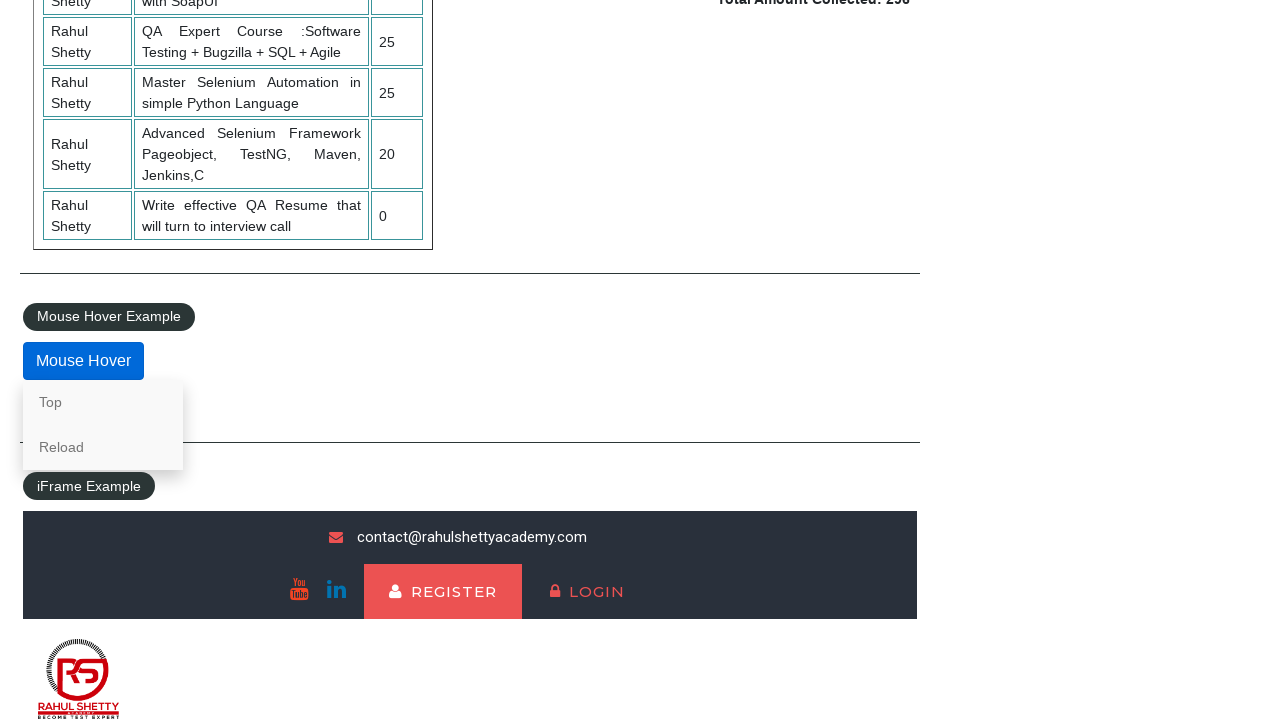

Clicked on the Reload link that appeared after hovering at (103, 447) on xpath=//a[text()='Reload']
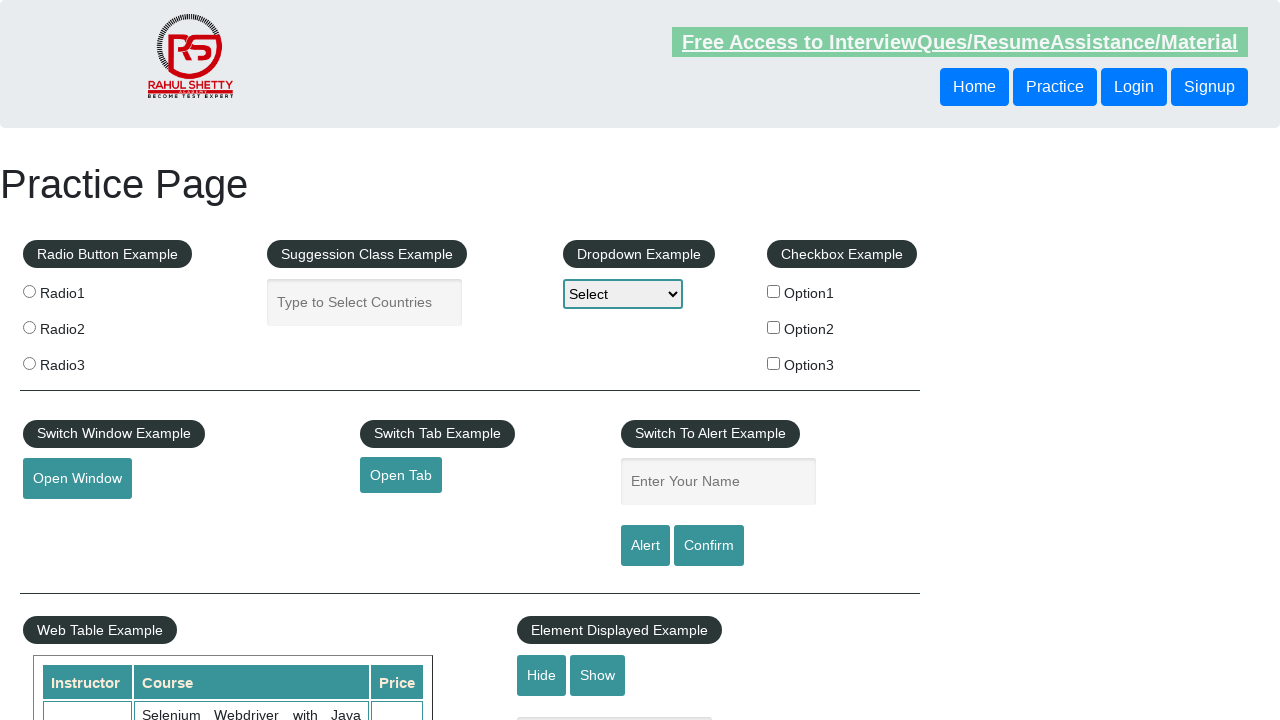

Verified page reloaded successfully - URL contains 'AutomationPractice'
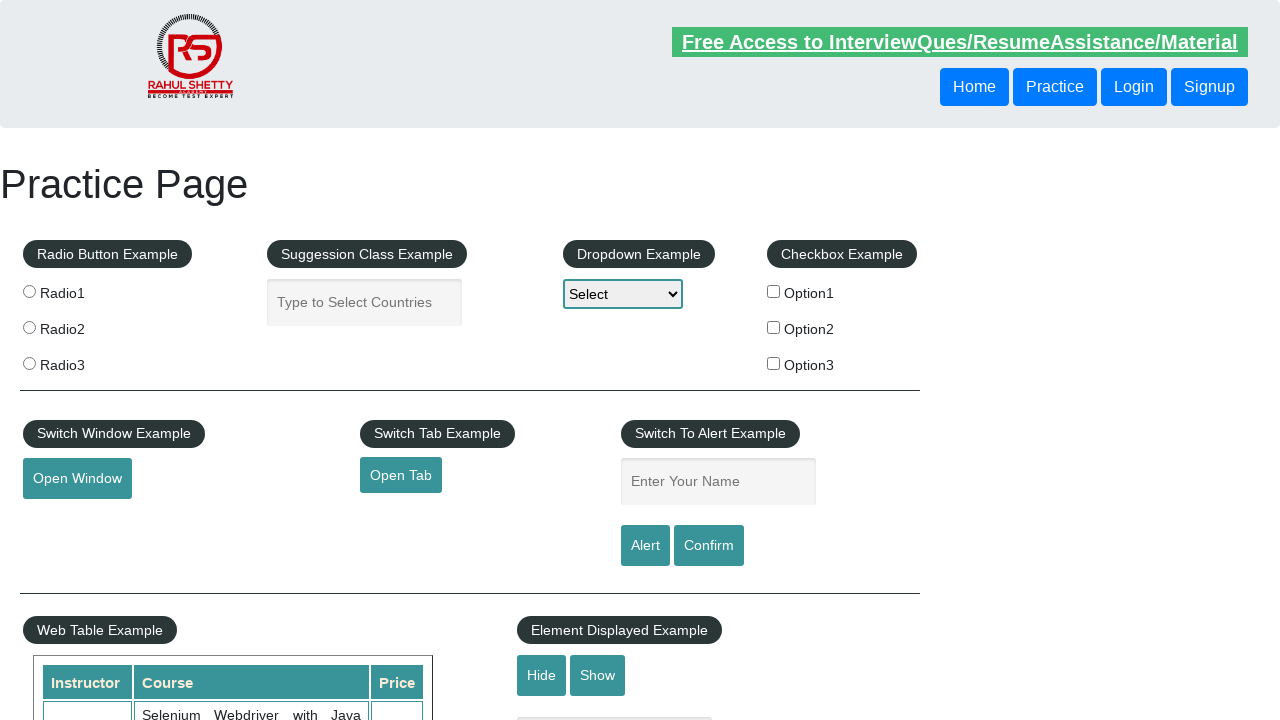

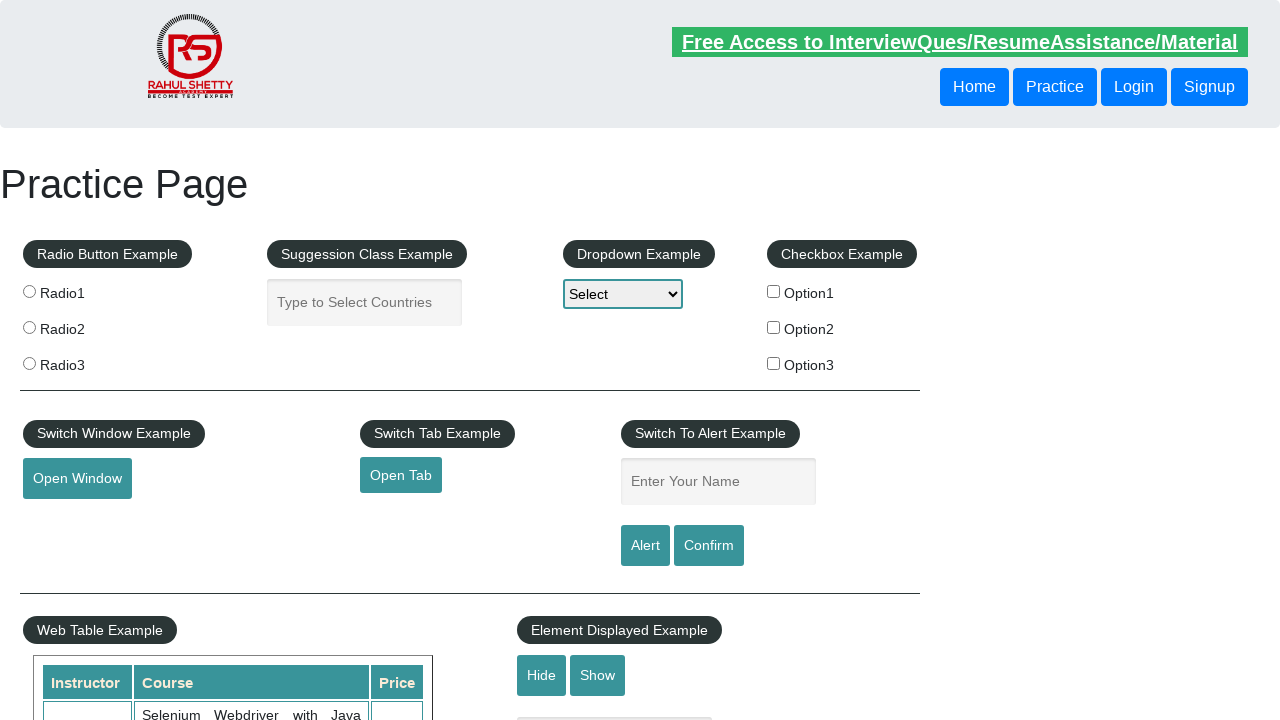